Tests window handling functionality by clicking a button that opens multiple windows and waiting for the new window to appear

Starting URL: https://leafground.com/window.xhtml

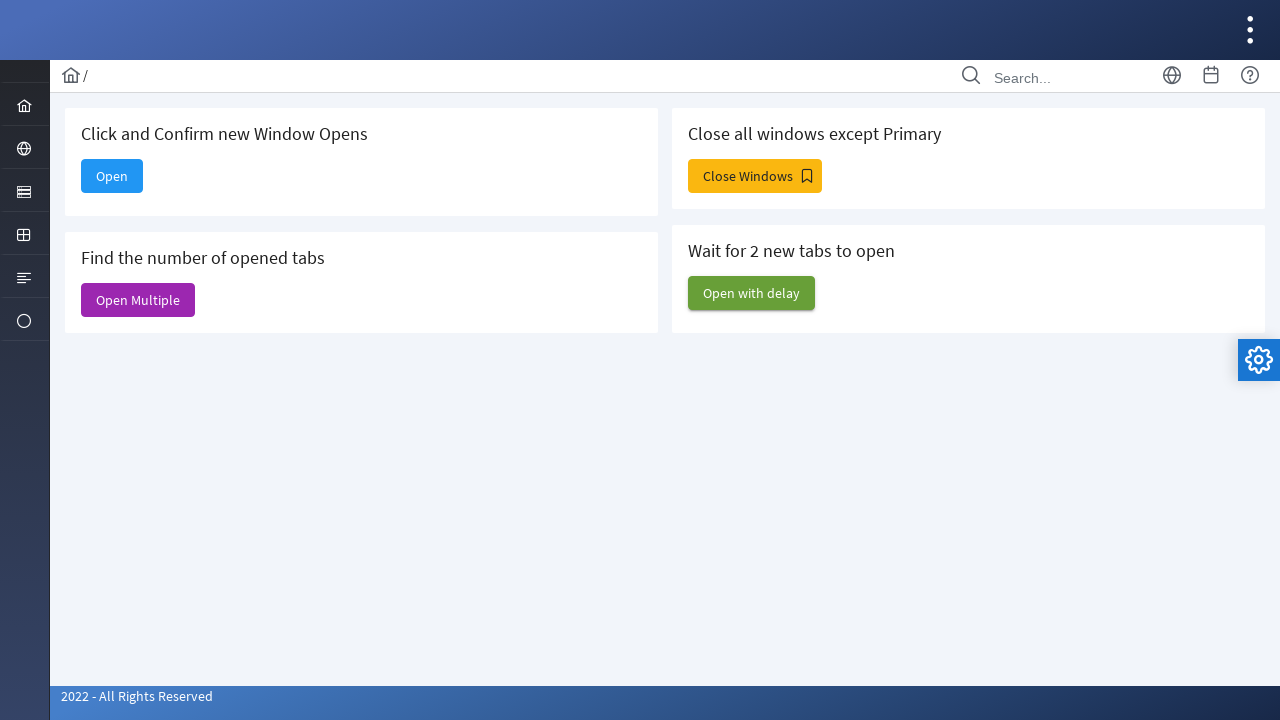

Clicked 'Open Multiple' button to open multiple windows at (138, 300) on xpath=//span[text()='Open Multiple']
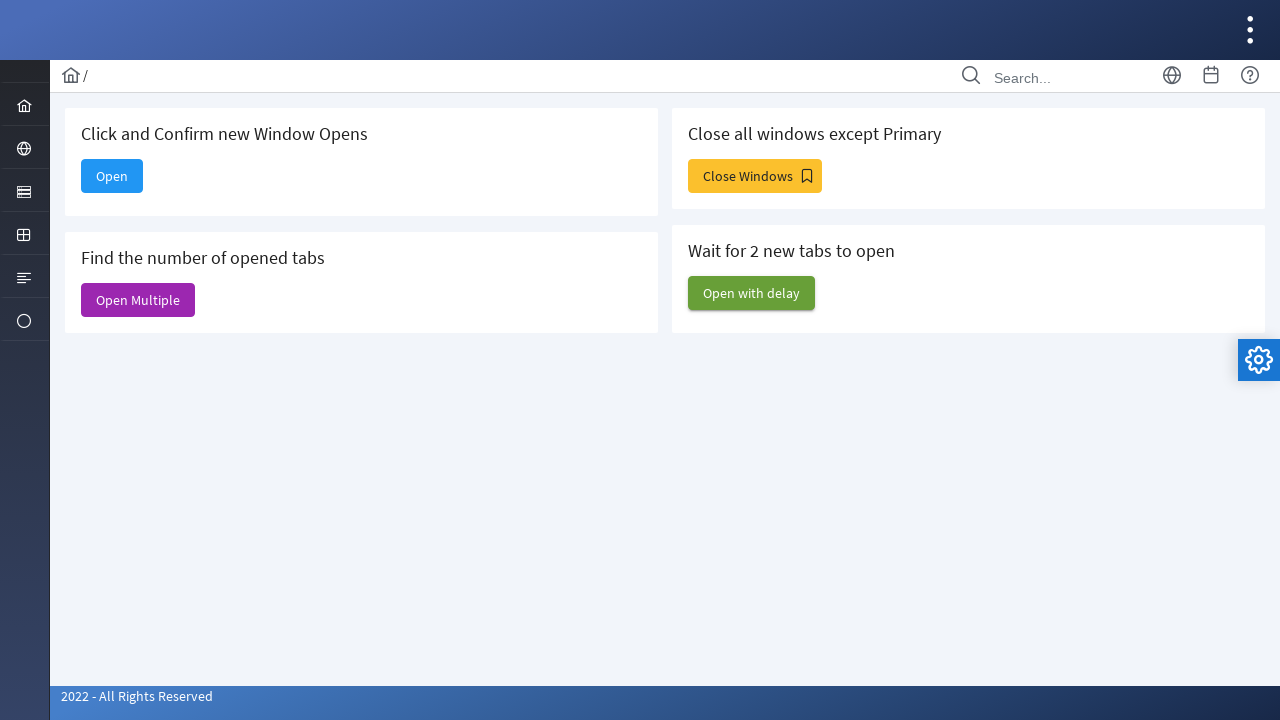

Waited for and captured new window/tab opening after clicking 'Open Multiple' at (138, 300) on xpath=//span[text()='Open Multiple']
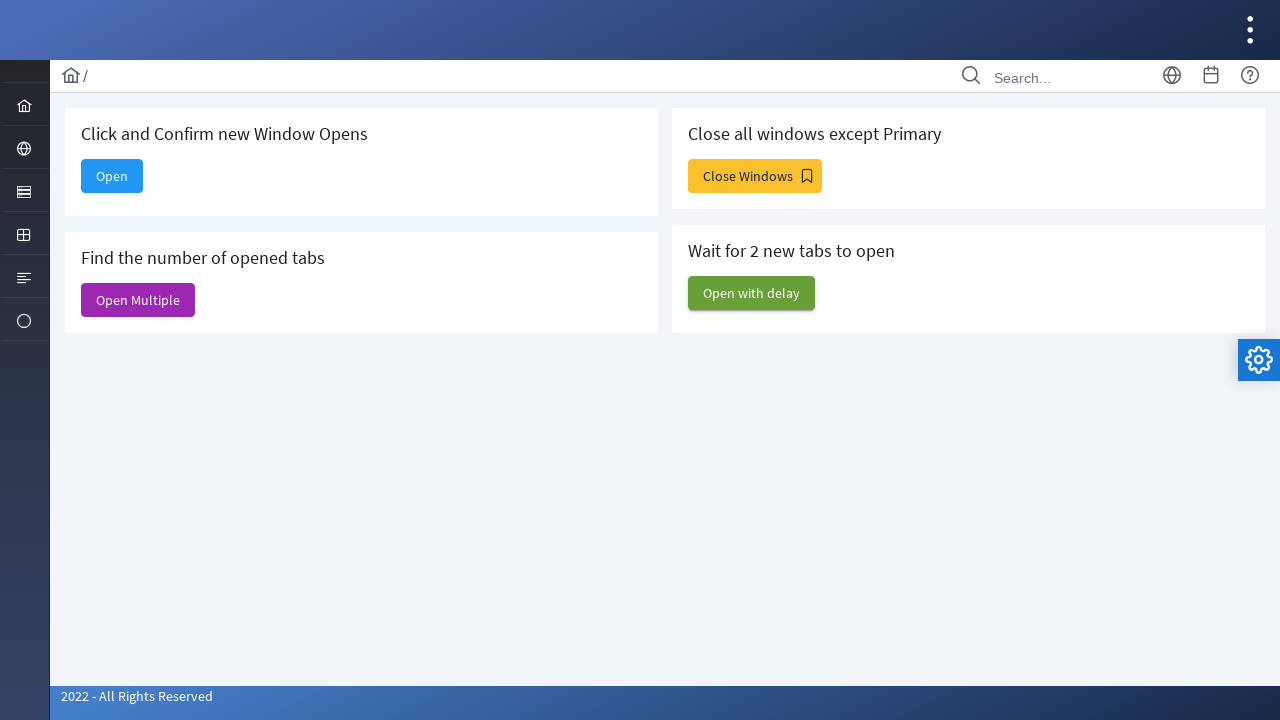

New window/tab successfully opened and assigned to new_page
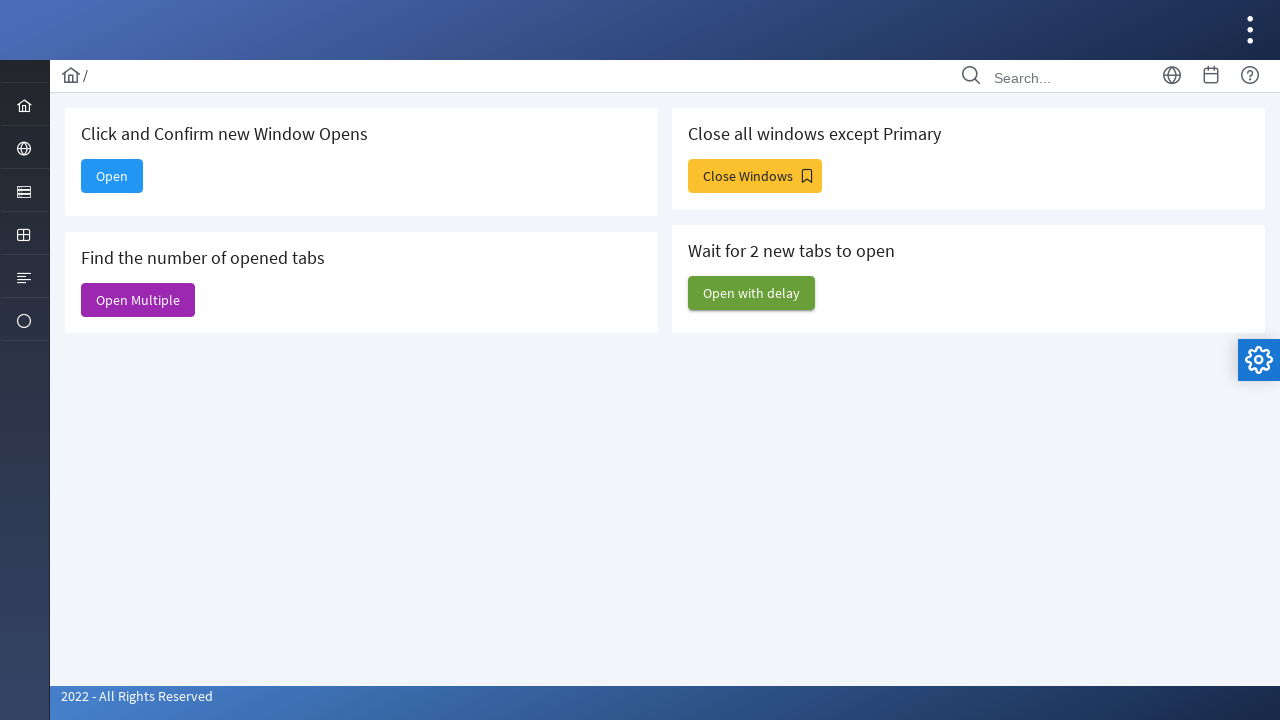

Window handling test completed successfully
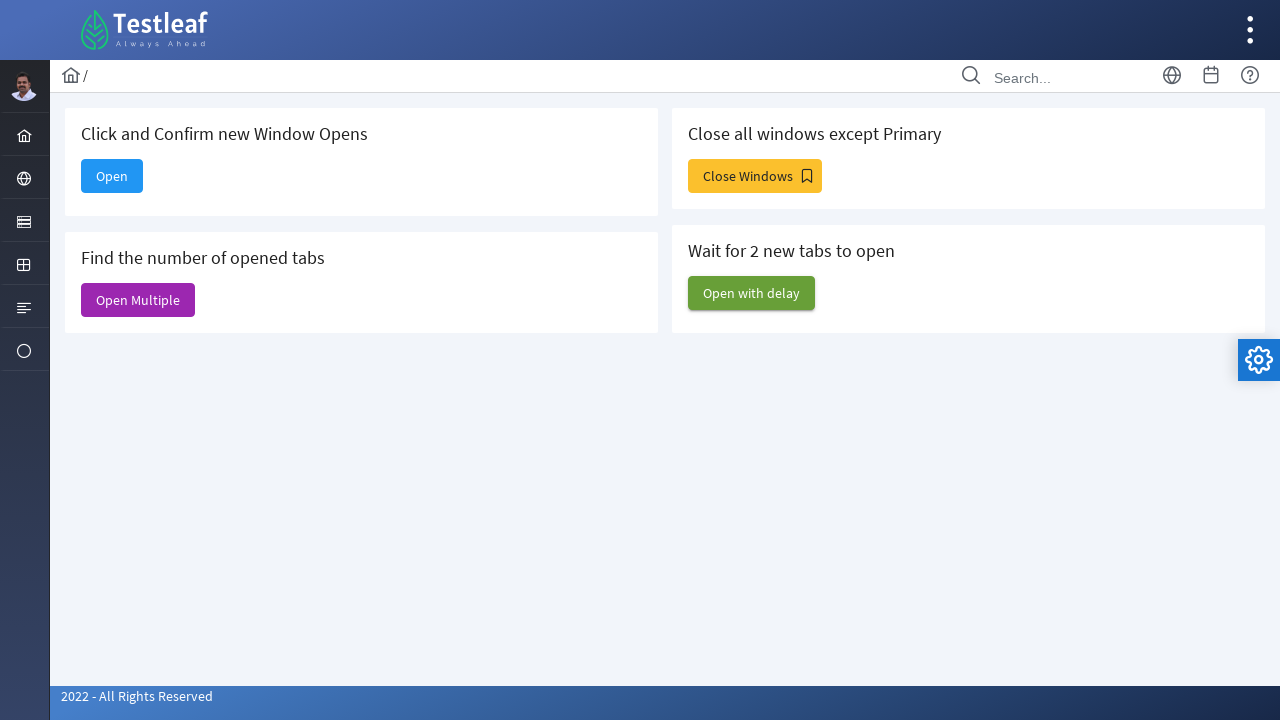

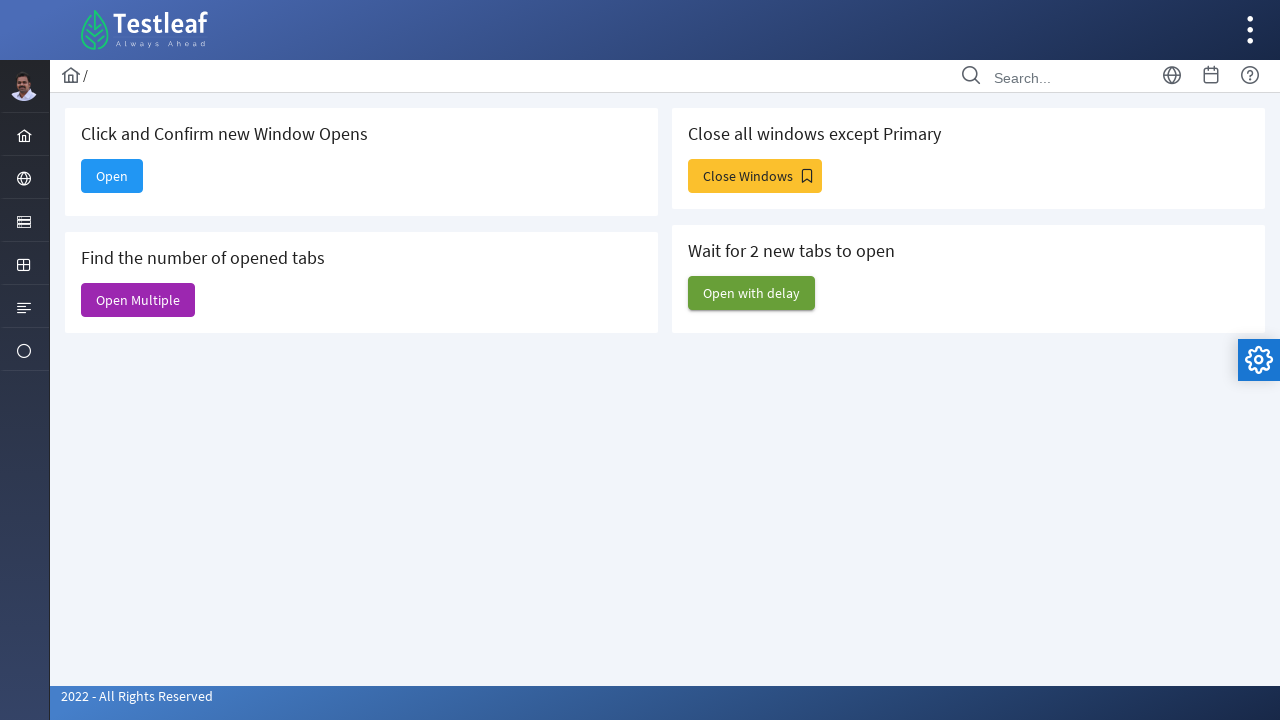